Navigates to a test automation practice site and interacts with a country dropdown element, verifying the dropdown is present and functional.

Starting URL: https://testautomationpractice.blogspot.com/

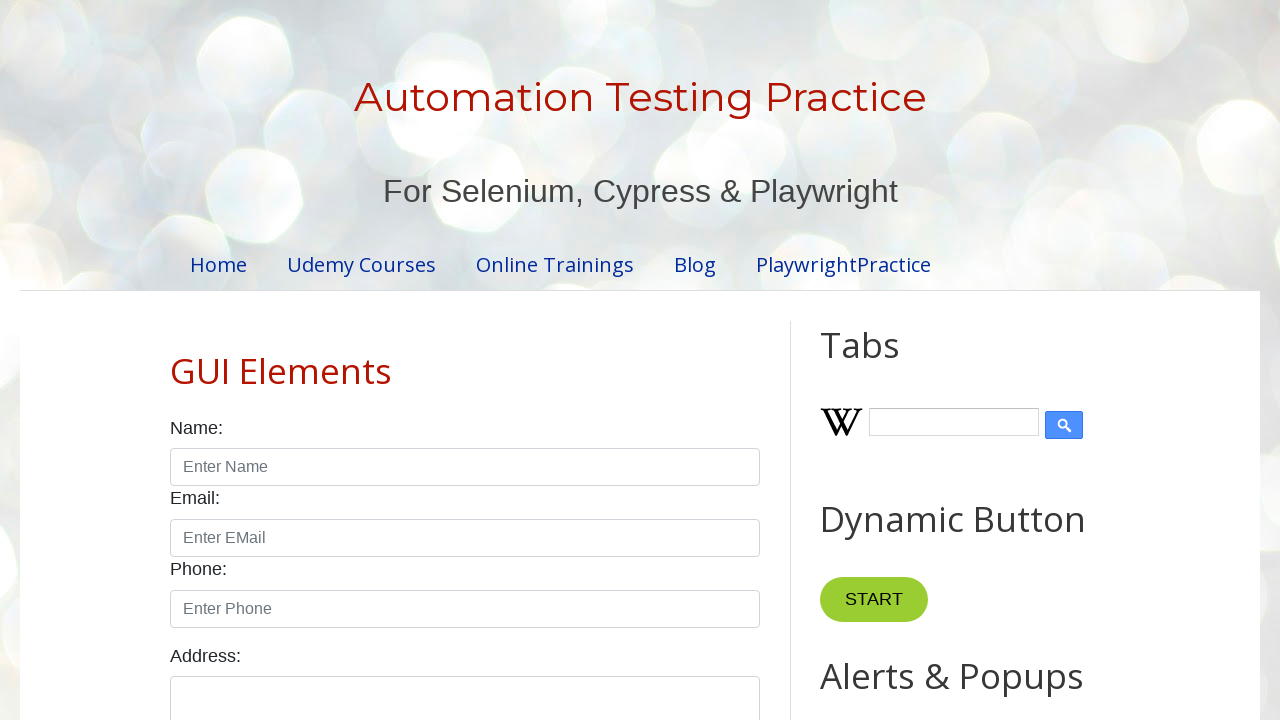

Country dropdown element is visible
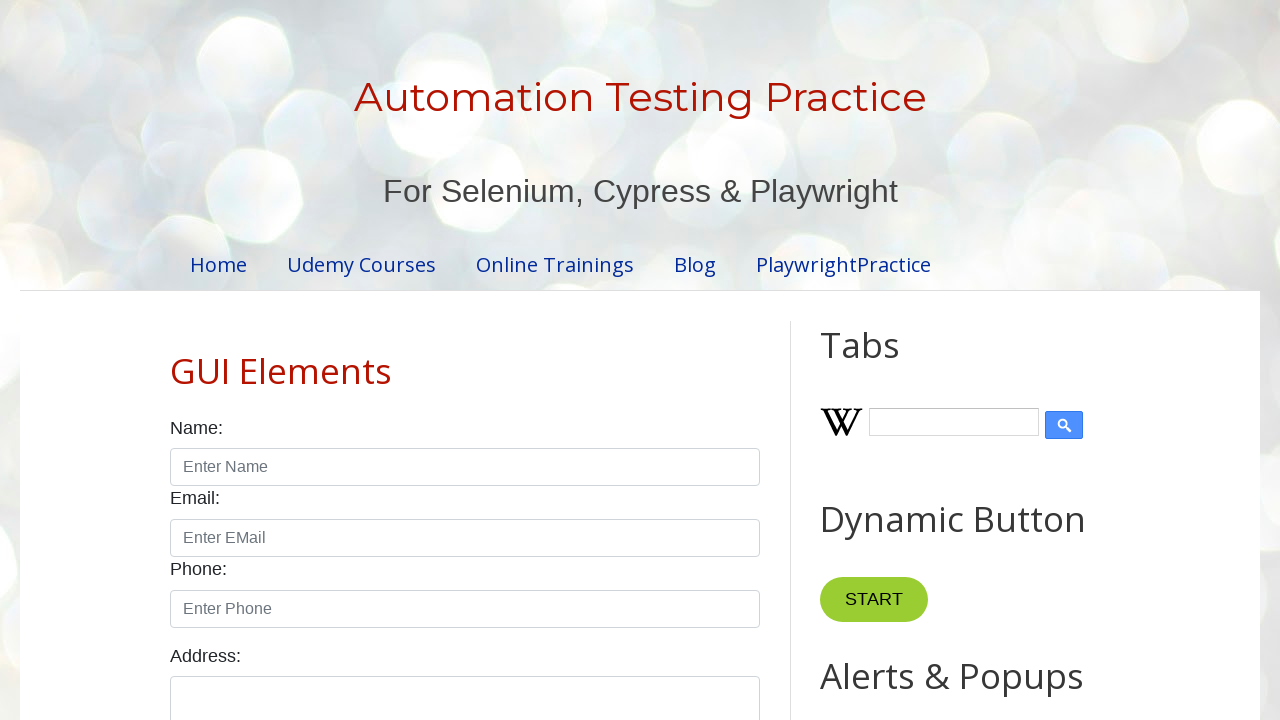

Clicked on country dropdown to open it at (465, 360) on select#country
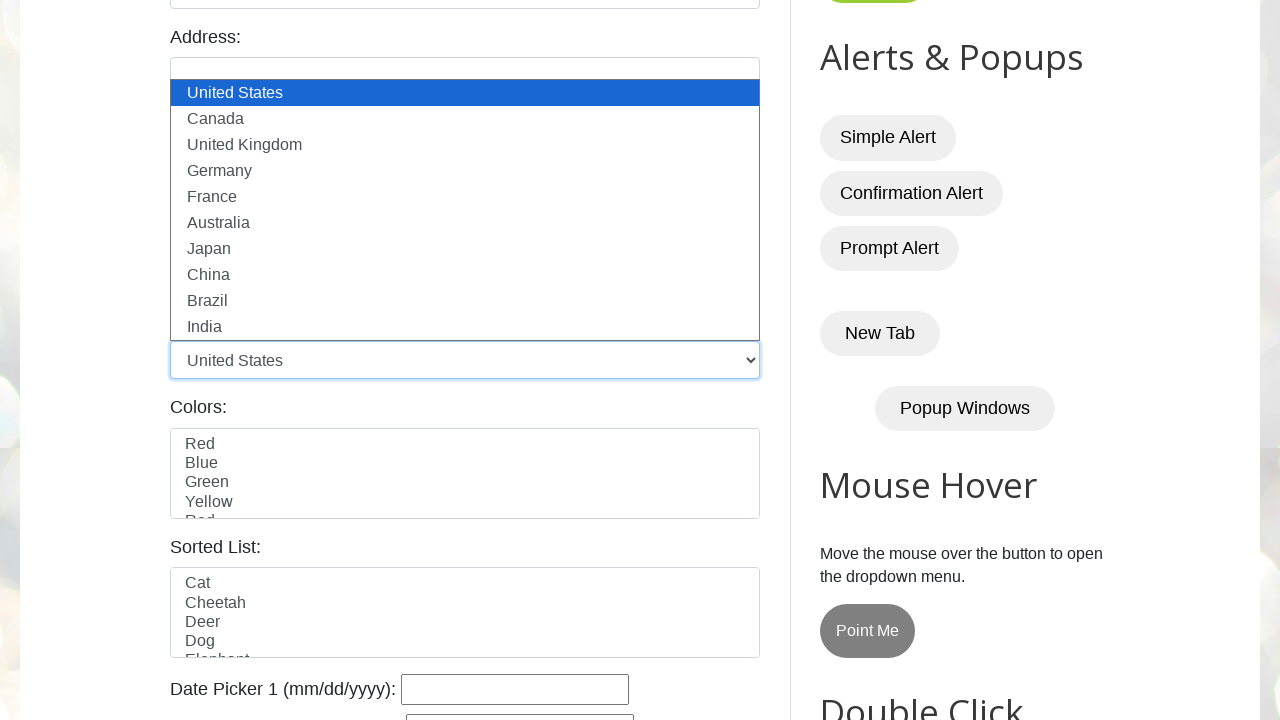

Selected 'Canada' from the country dropdown on select#country
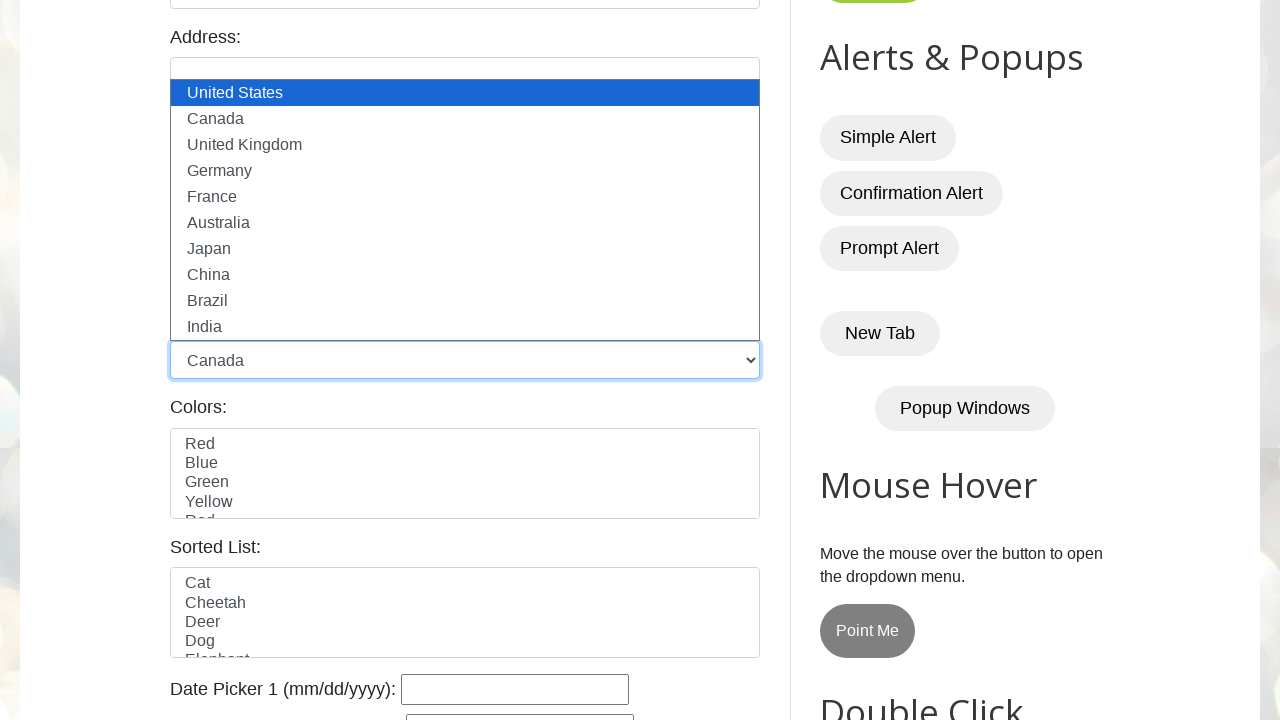

Verified that dropdown value is set to 'canada'
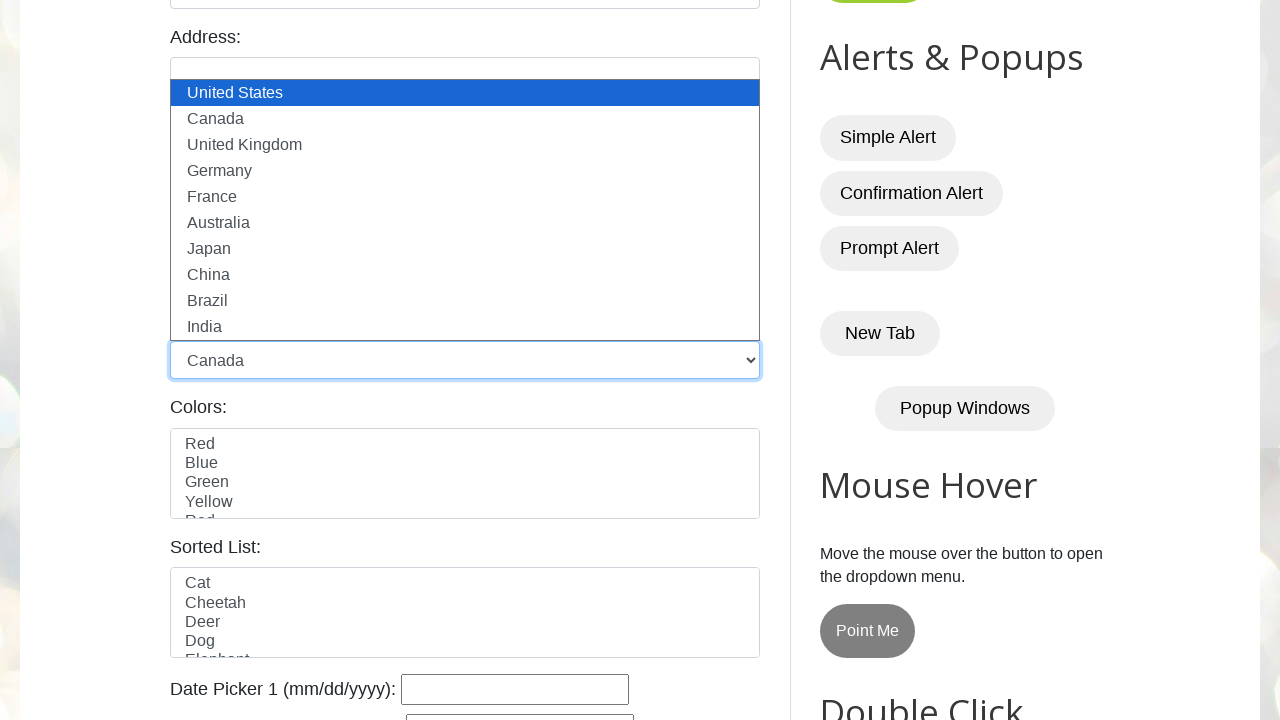

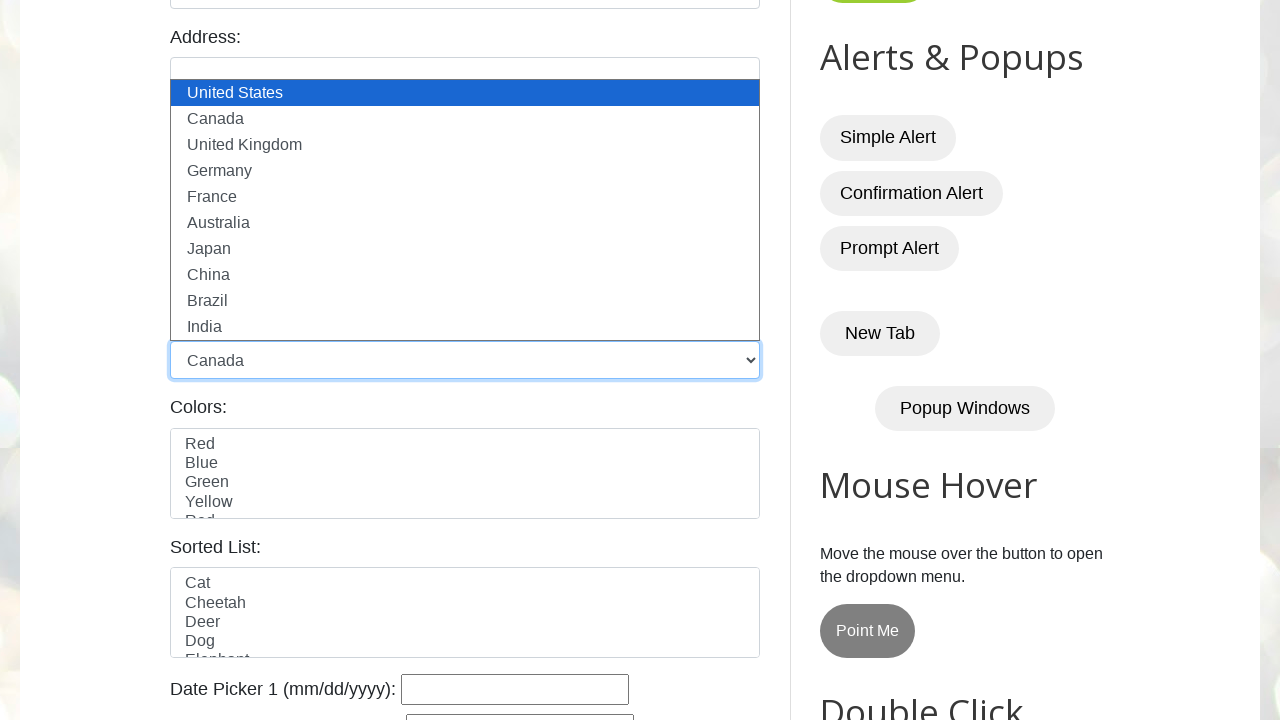